Tests clicking on a social media link in the footer of the OrangeHRM demo login page, demonstrating explicit wait with custom polling interval.

Starting URL: https://opensource-demo.orangehrmlive.com/

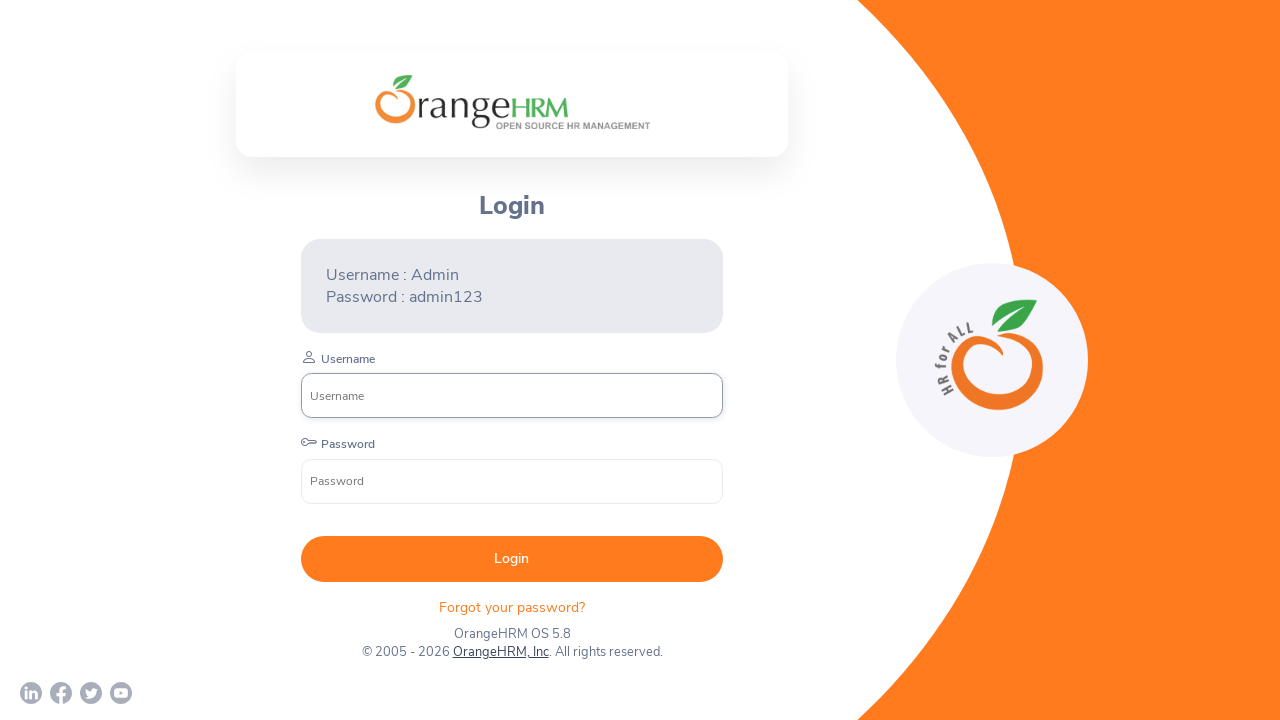

Waited for YouTube link in footer to be visible
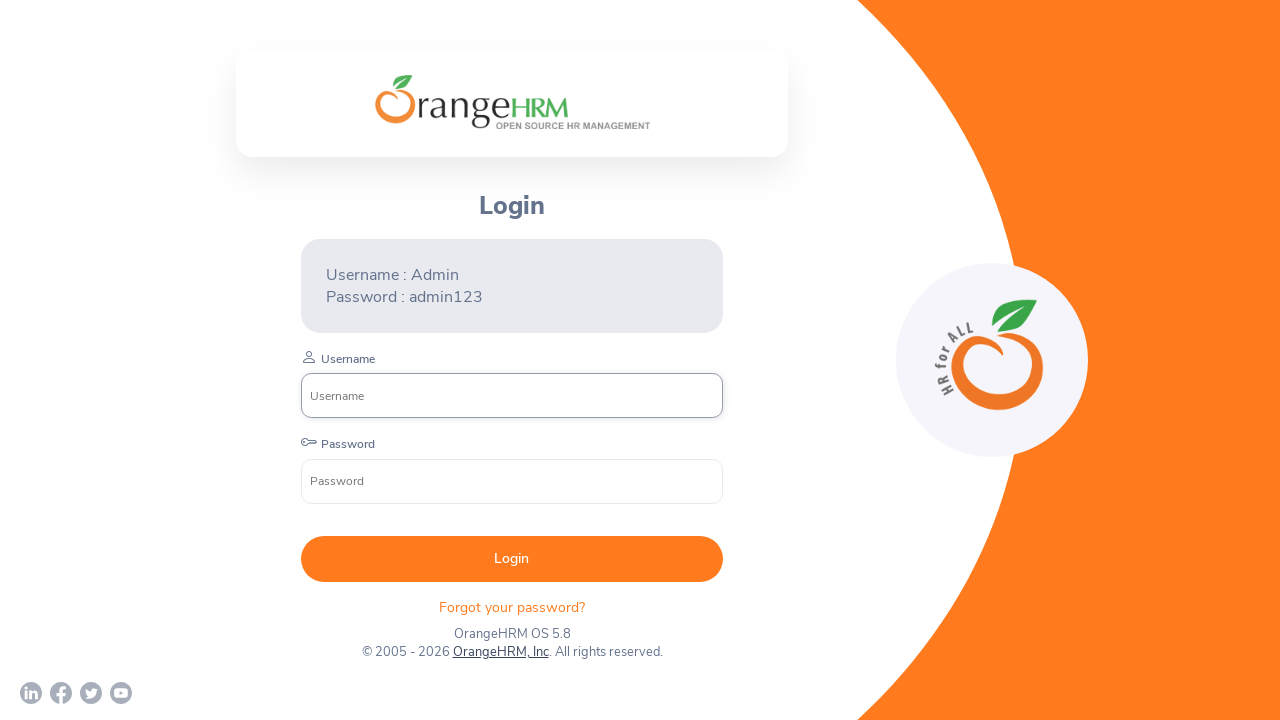

Clicked on YouTube social media link in OrangeHRM login footer at (121, 693) on xpath=(//div[contains(@class,'orangehrm-login-footer')]/a)[4]
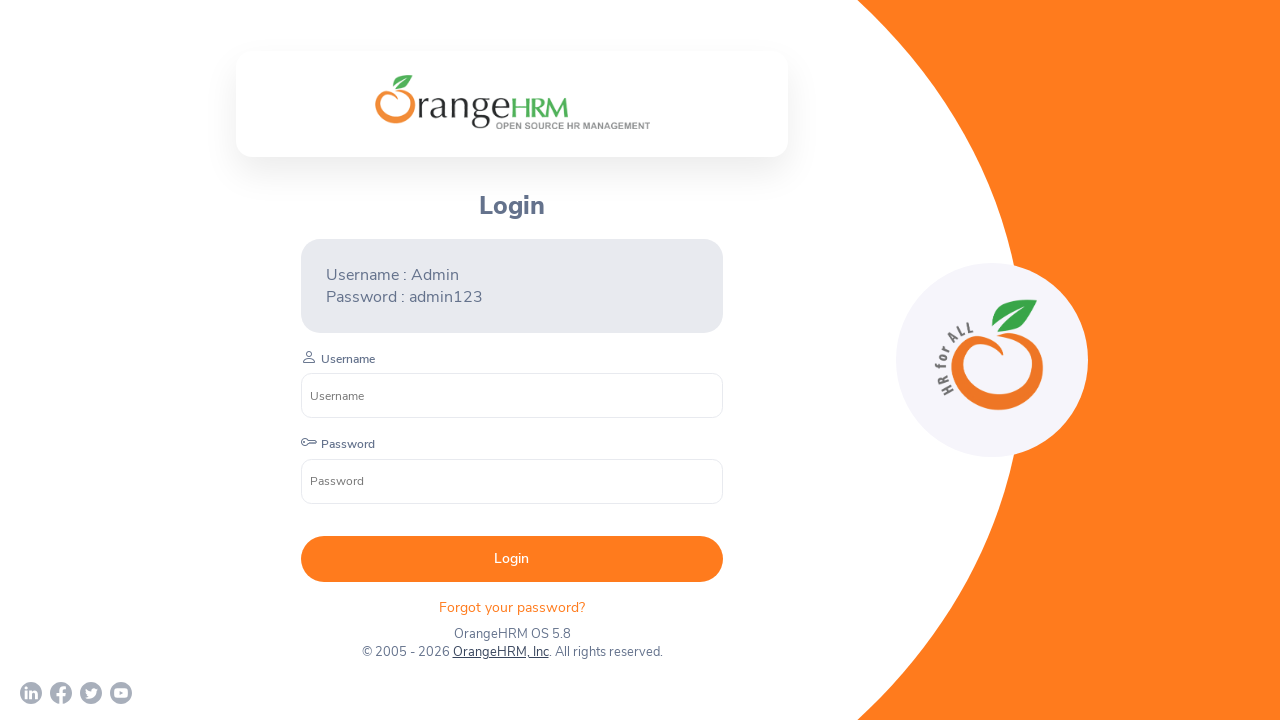

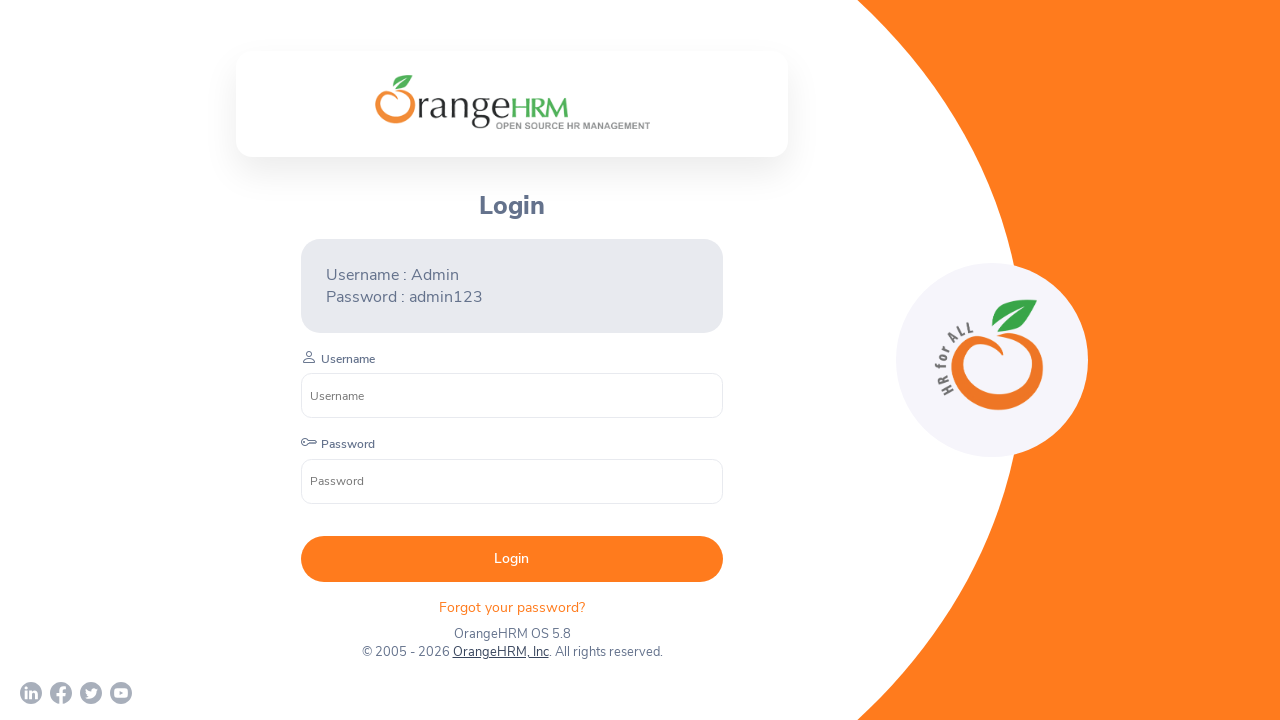